Tests closing modal dialog by clicking on the background area

Starting URL: https://testpages.eviltester.com/styled/alerts/fake-alert-test.html

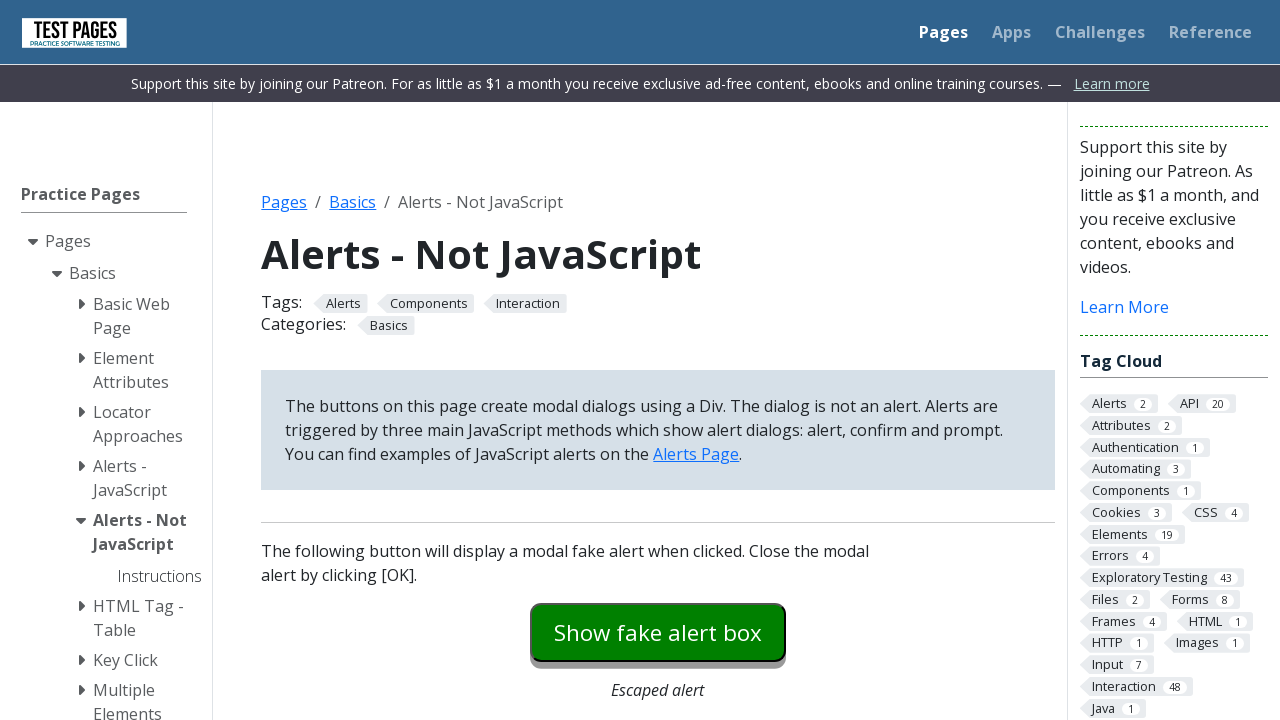

Clicked button to trigger modal dialog at (658, 360) on #modaldialog
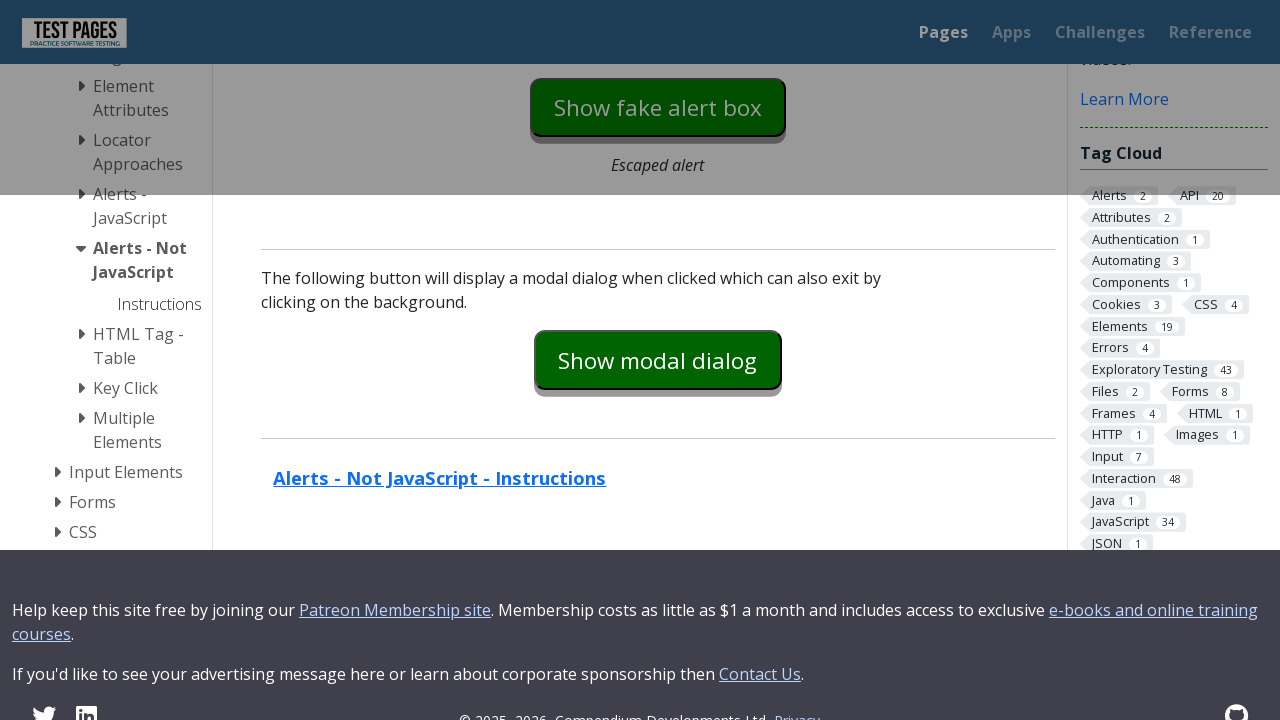

Modal dialog appeared with text visible
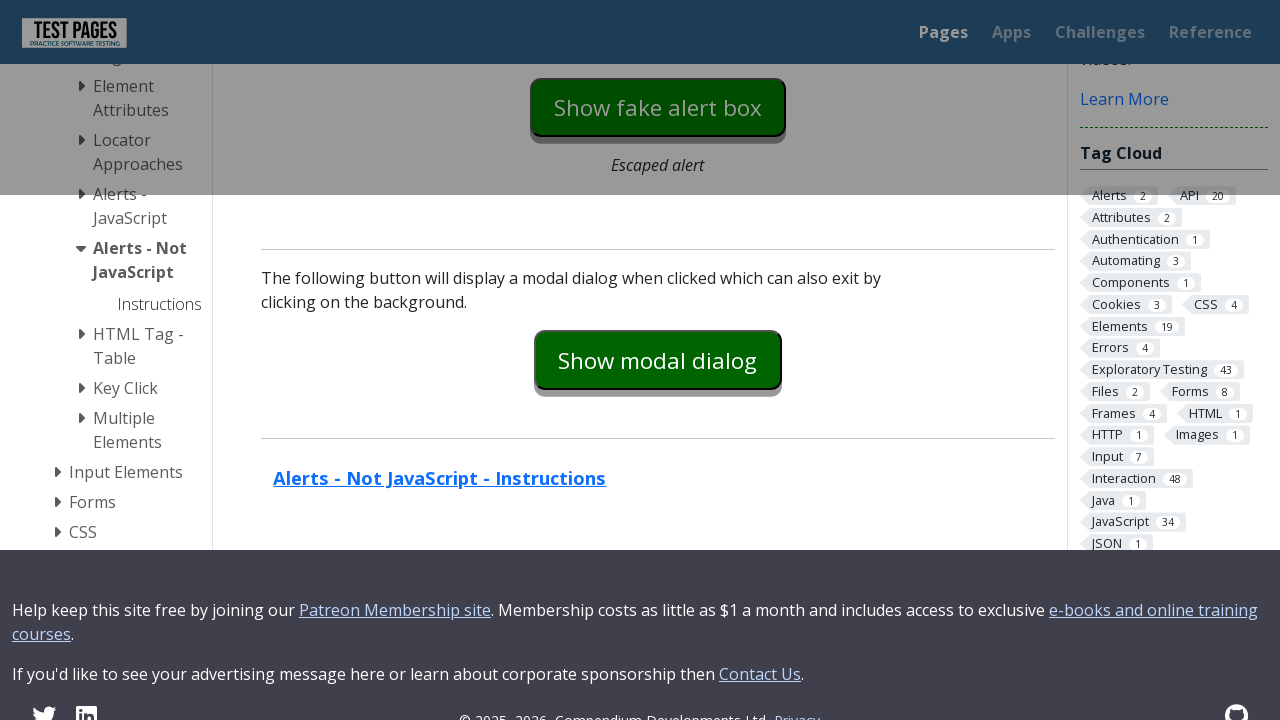

Clicked on background area at top-left corner to close modal at (0, 0)
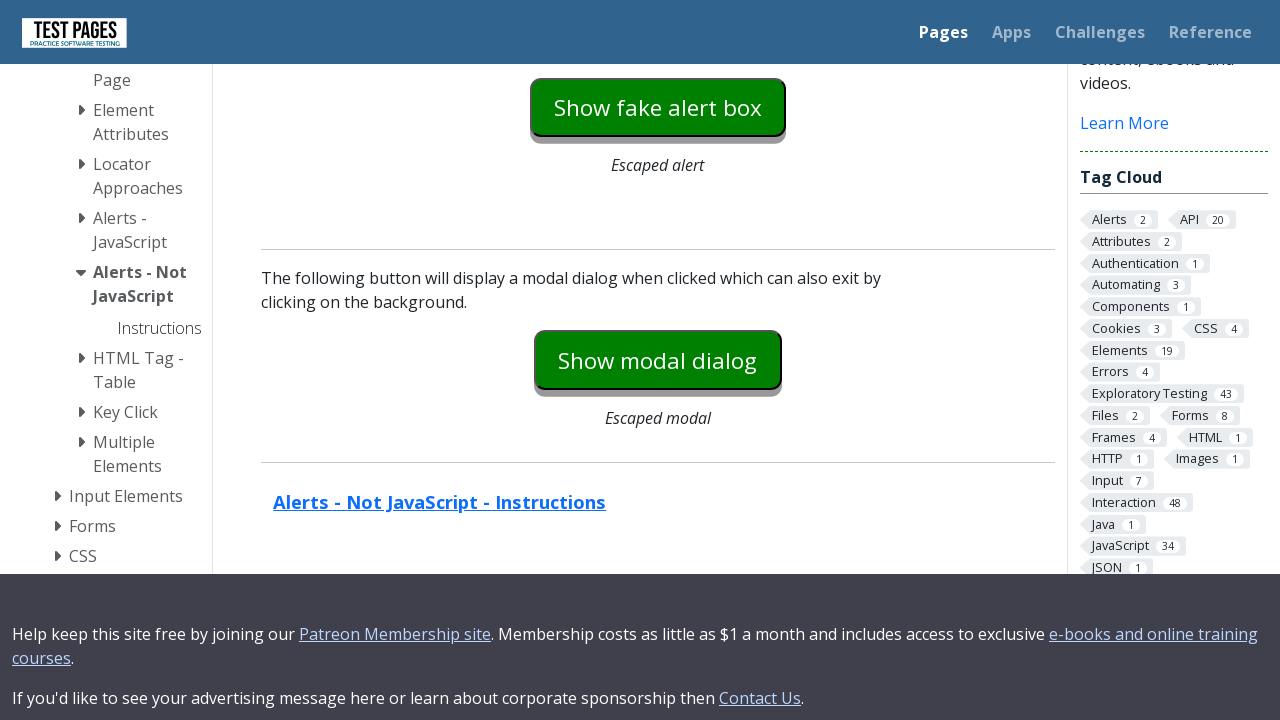

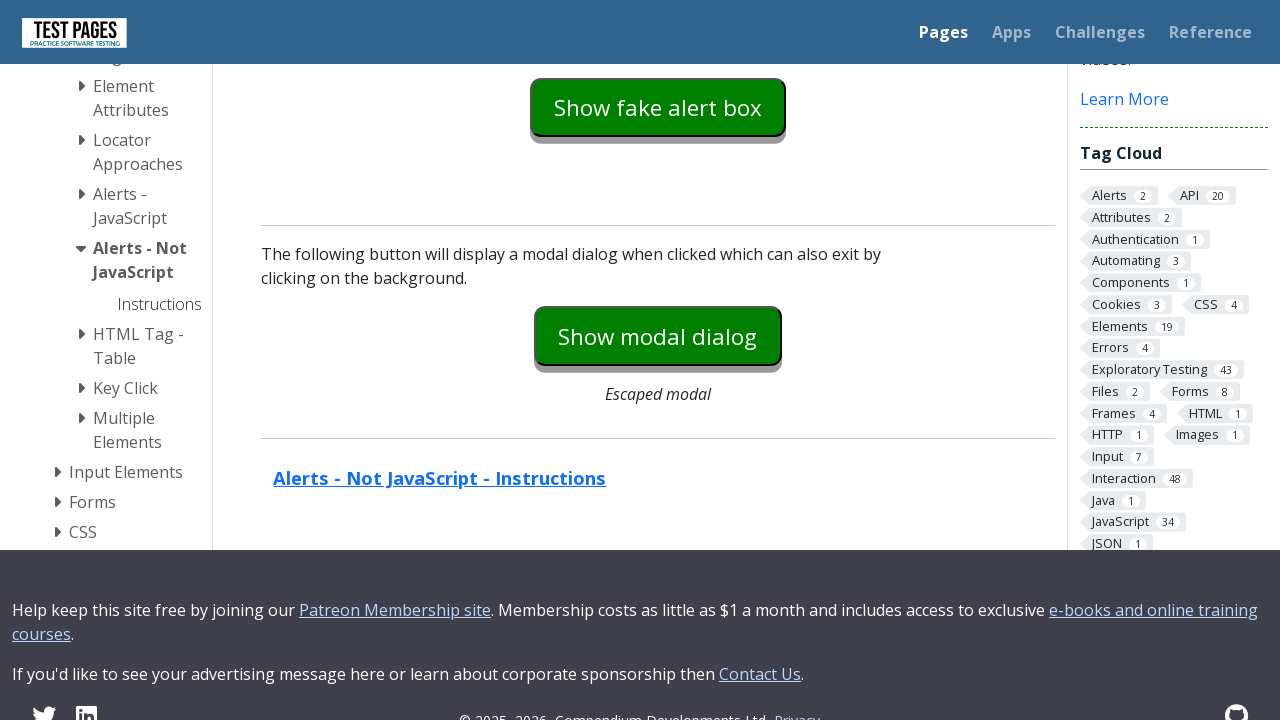